Tests timeout handling by clicking on a success element with a custom timeout value

Starting URL: http://uitestingplayground.com/ajax

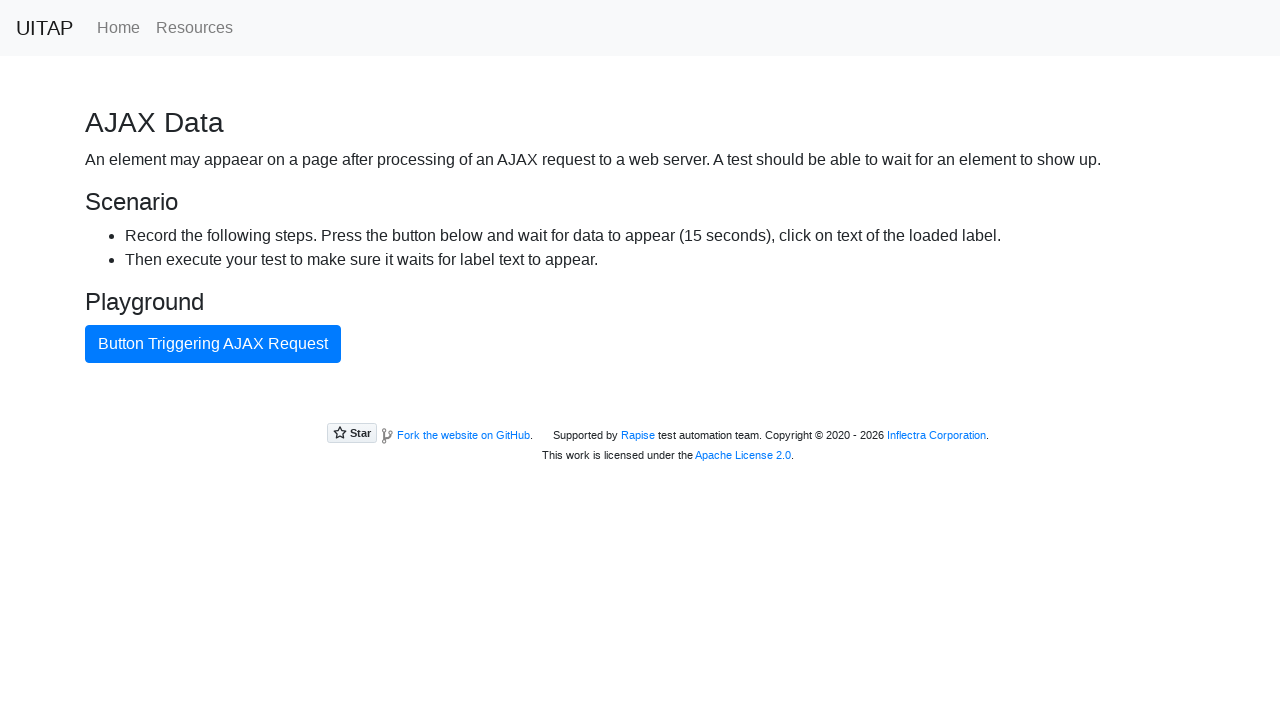

Clicked button triggering AJAX request at (213, 344) on button >> internal:has-text="Button Triggering AJAX Request"i
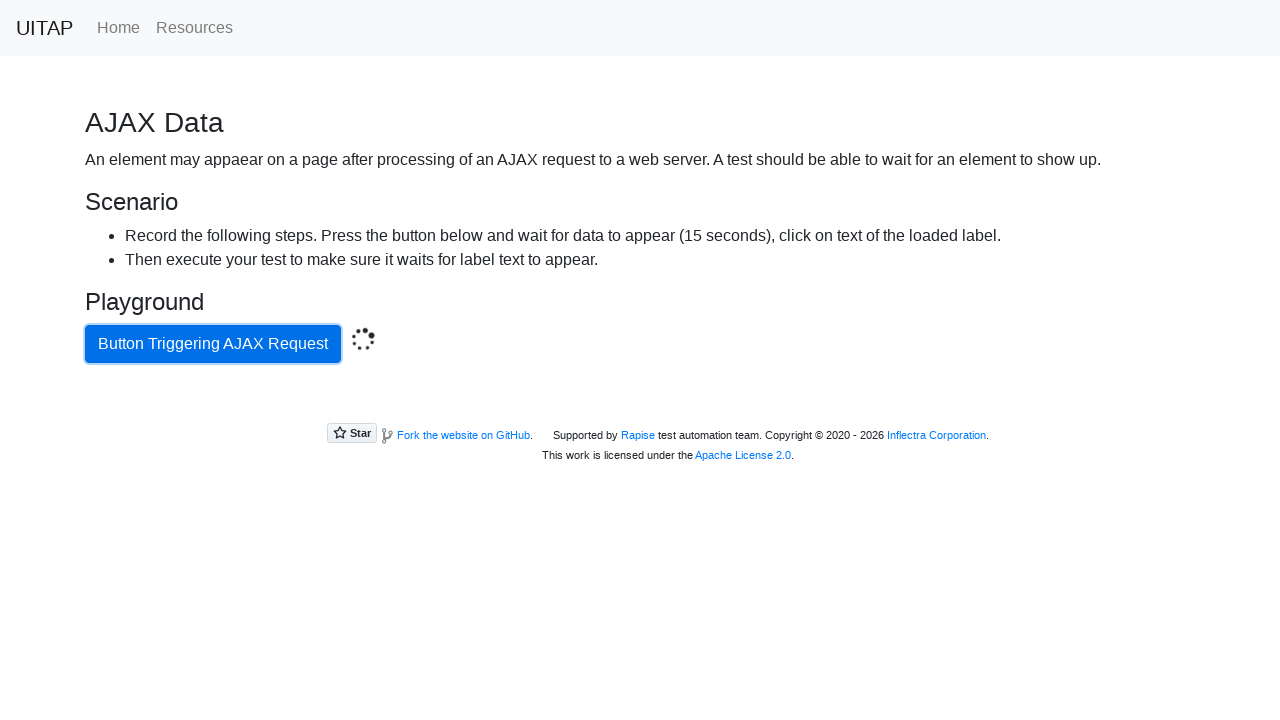

Clicked success element with 16 second timeout at (640, 405) on .bg-success
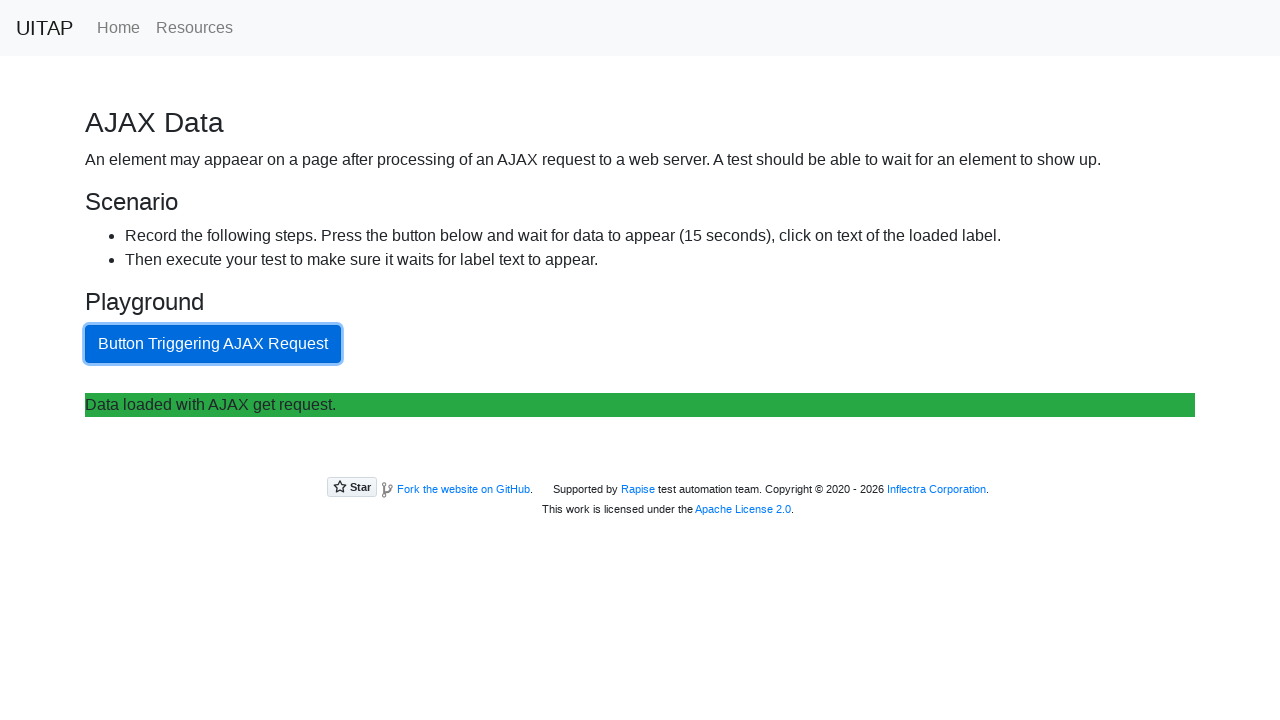

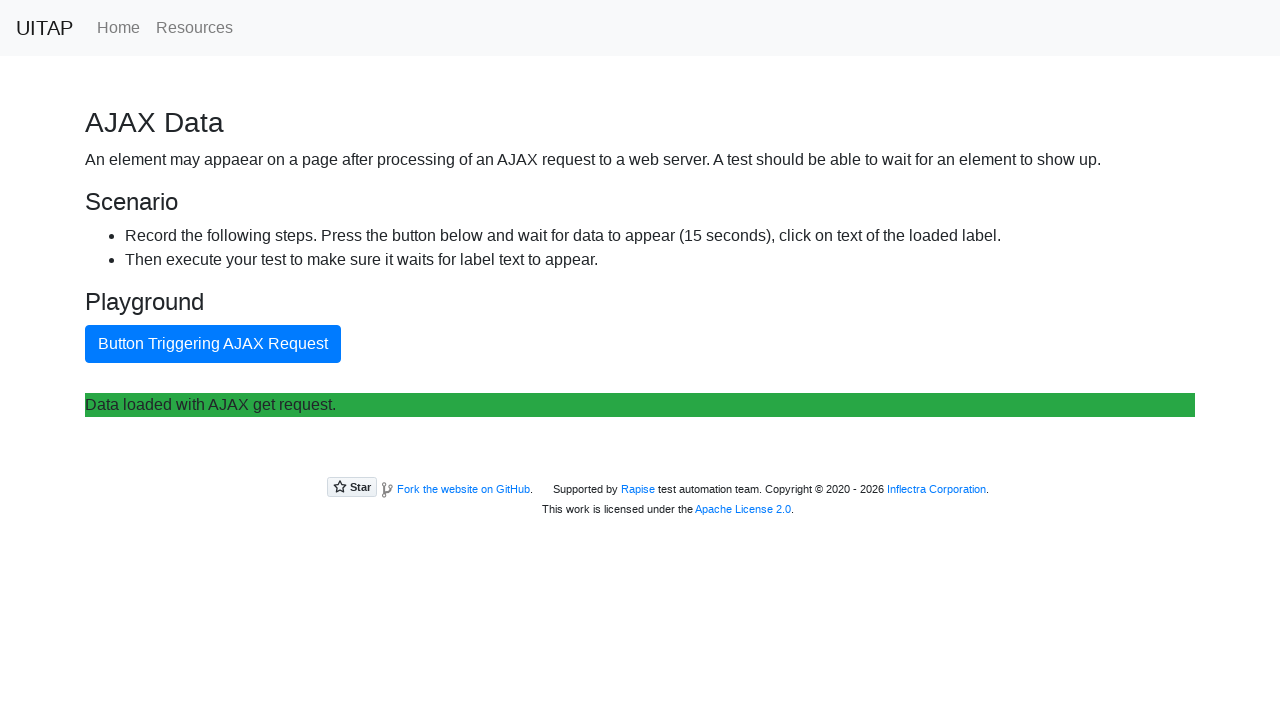